Tests that pressing Arrow Up key on a number input field increments the value to 1

Starting URL: http://the-internet.herokuapp.com/inputs

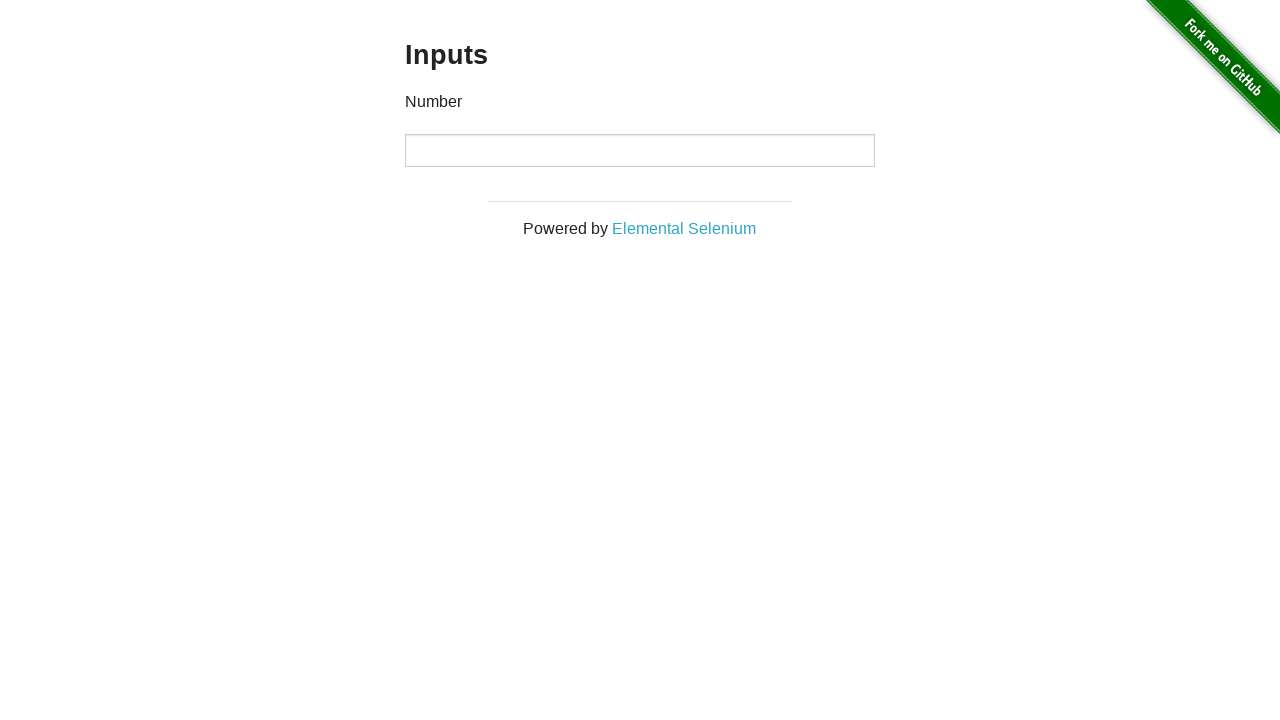

Navigated to the inputs page
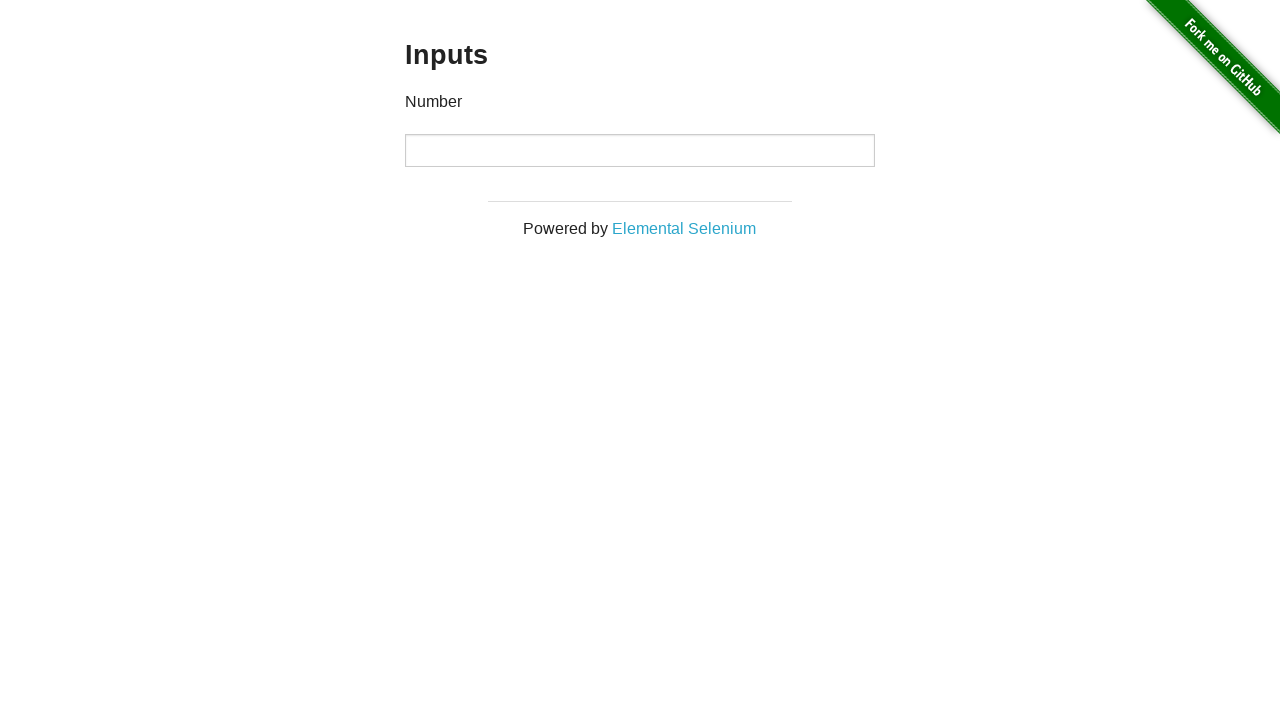

Located the number input field
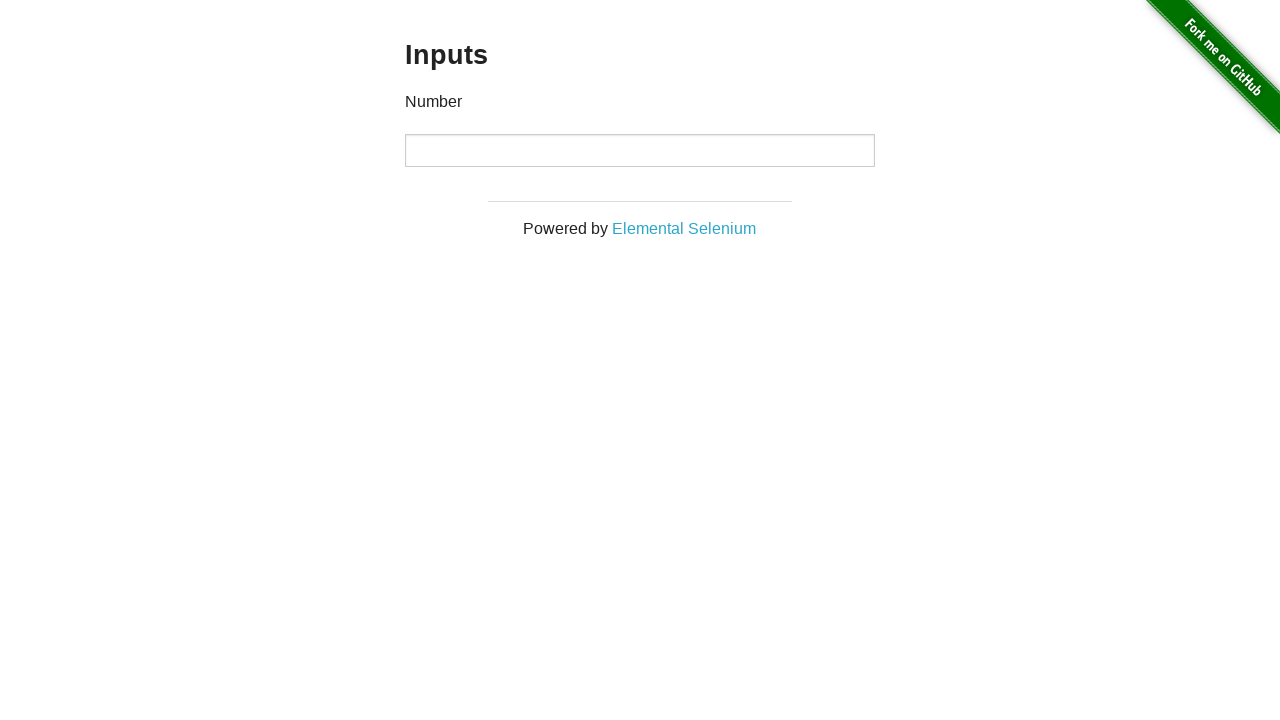

Pressed Arrow Up key to increment the value on input
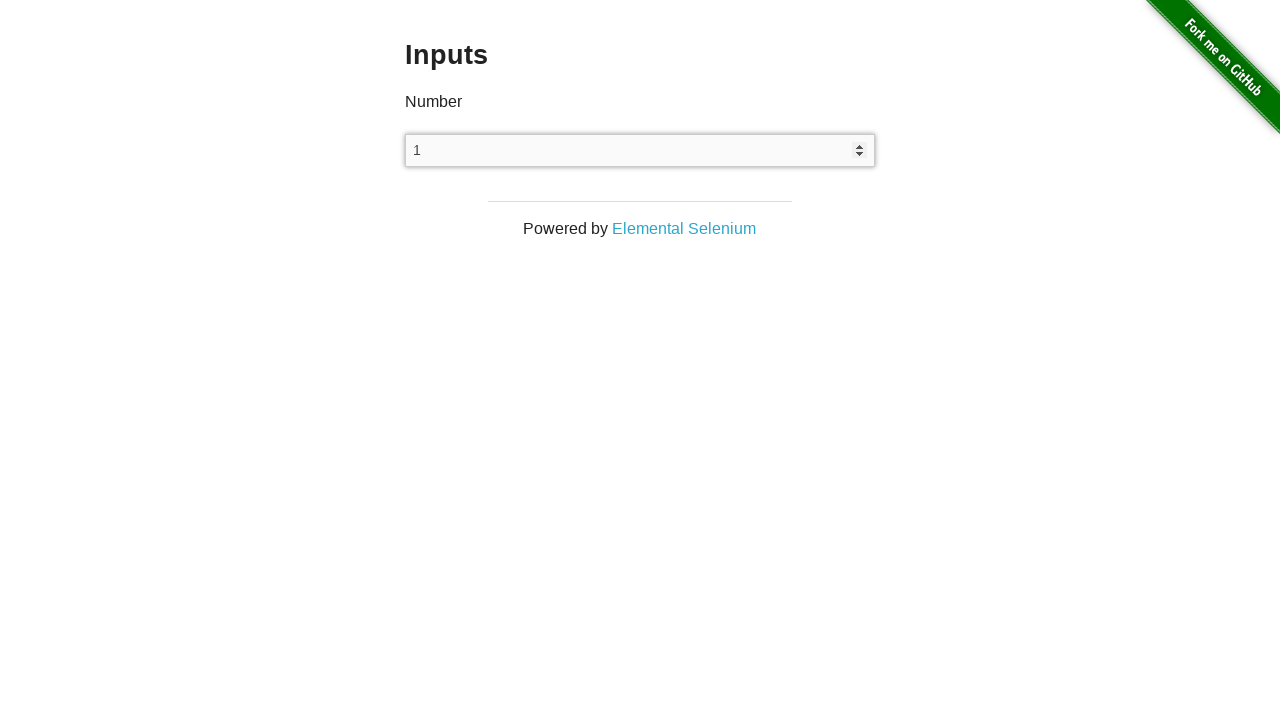

Verified that the input value is '1' after pressing Arrow Up
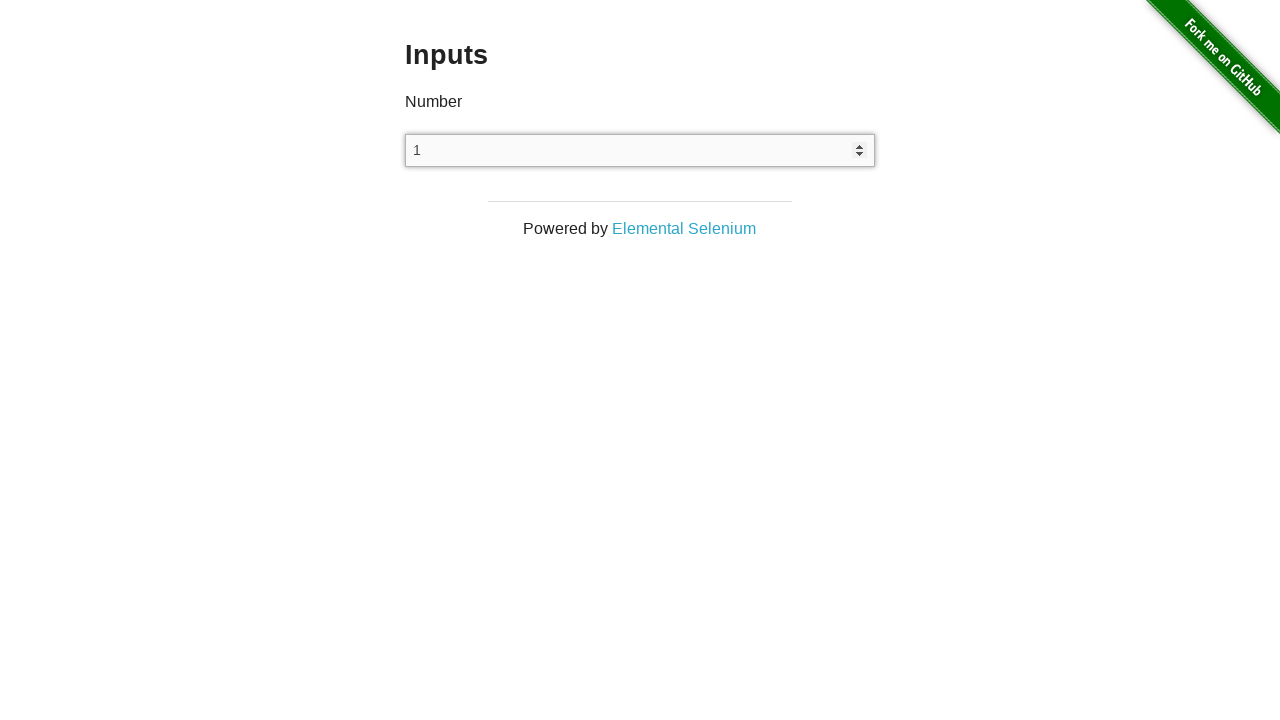

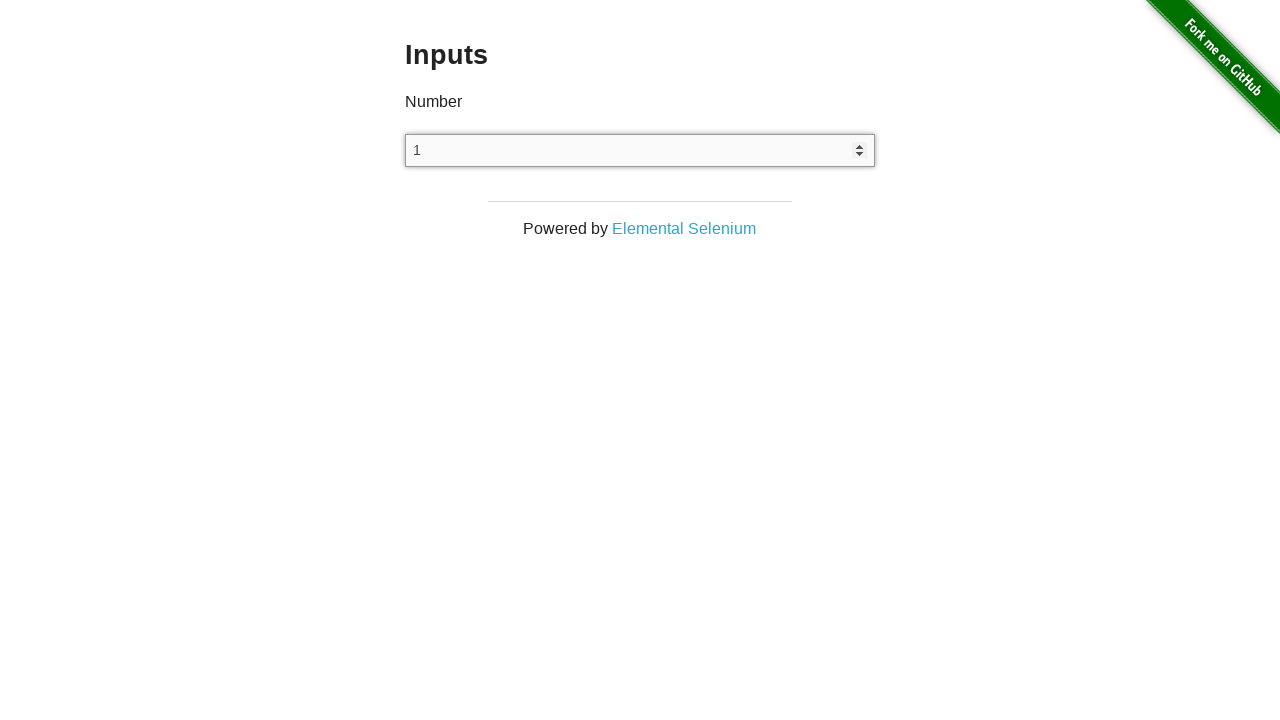